Tests checkbox functionality by verifying initial state, clicking Senior Citizen checkbox, counting total checkboxes, and clicking all discount checkboxes

Starting URL: https://rahulshettyacademy.com/dropdownsPractise/

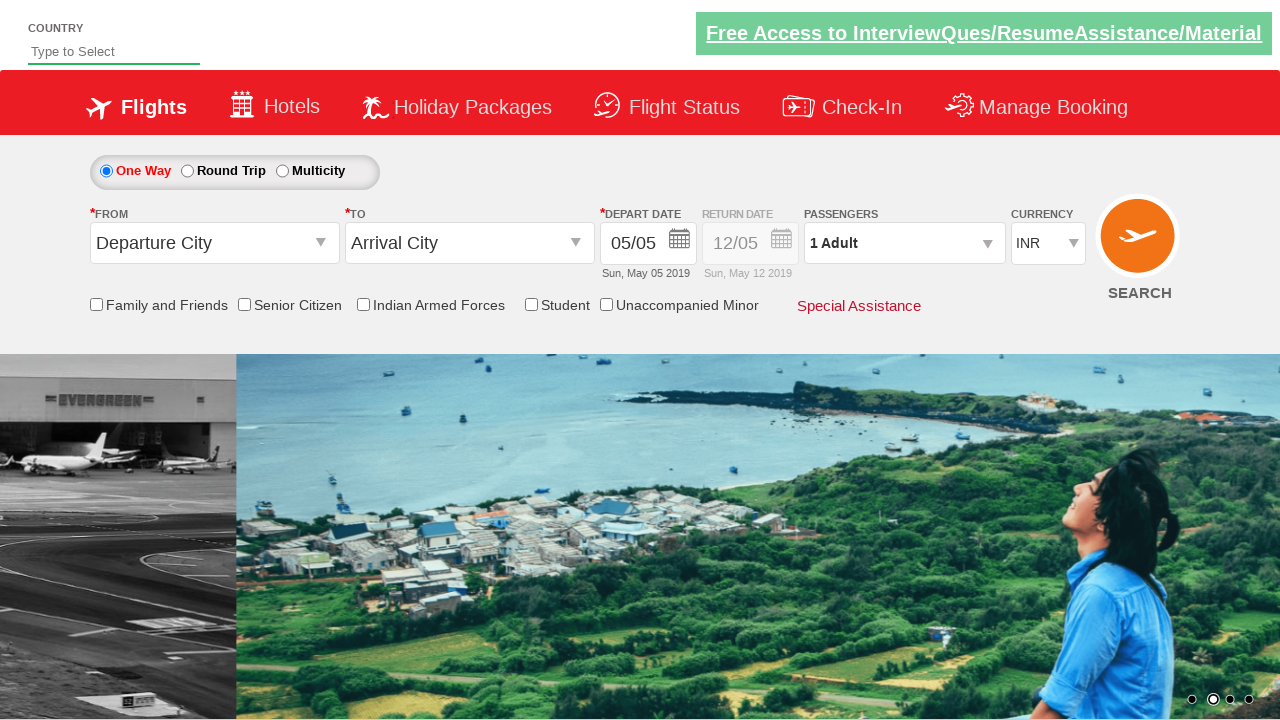

Located Senior Citizen checkbox element
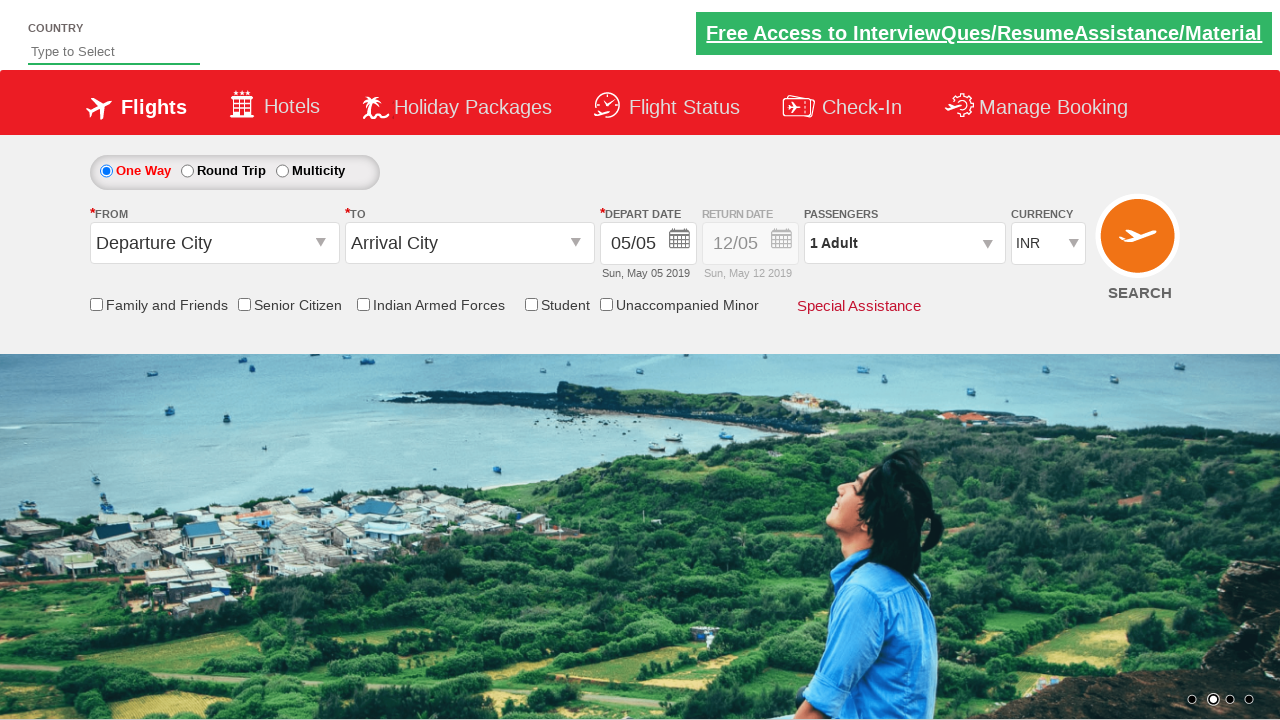

Verified Senior Citizen checkbox is unchecked initially
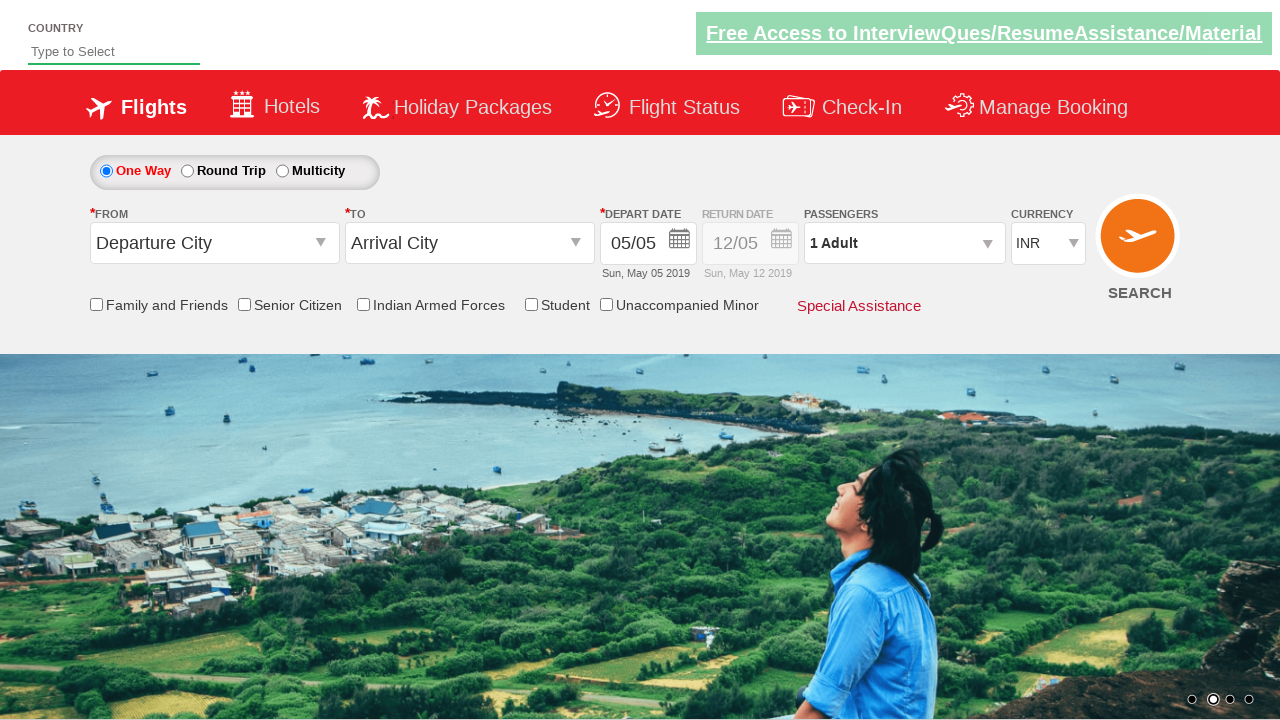

Clicked Senior Citizen checkbox at (244, 304) on input[id*='SeniorCitizenDiscount']
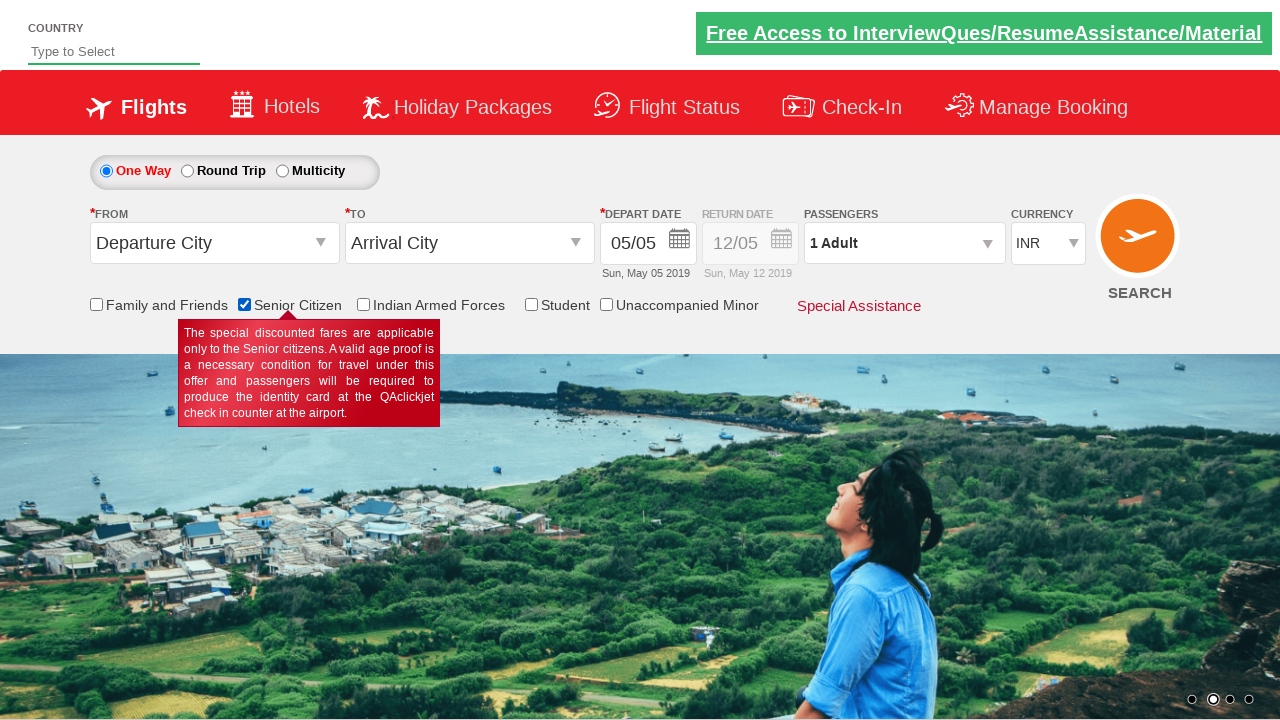

Verified Senior Citizen checkbox is now checked
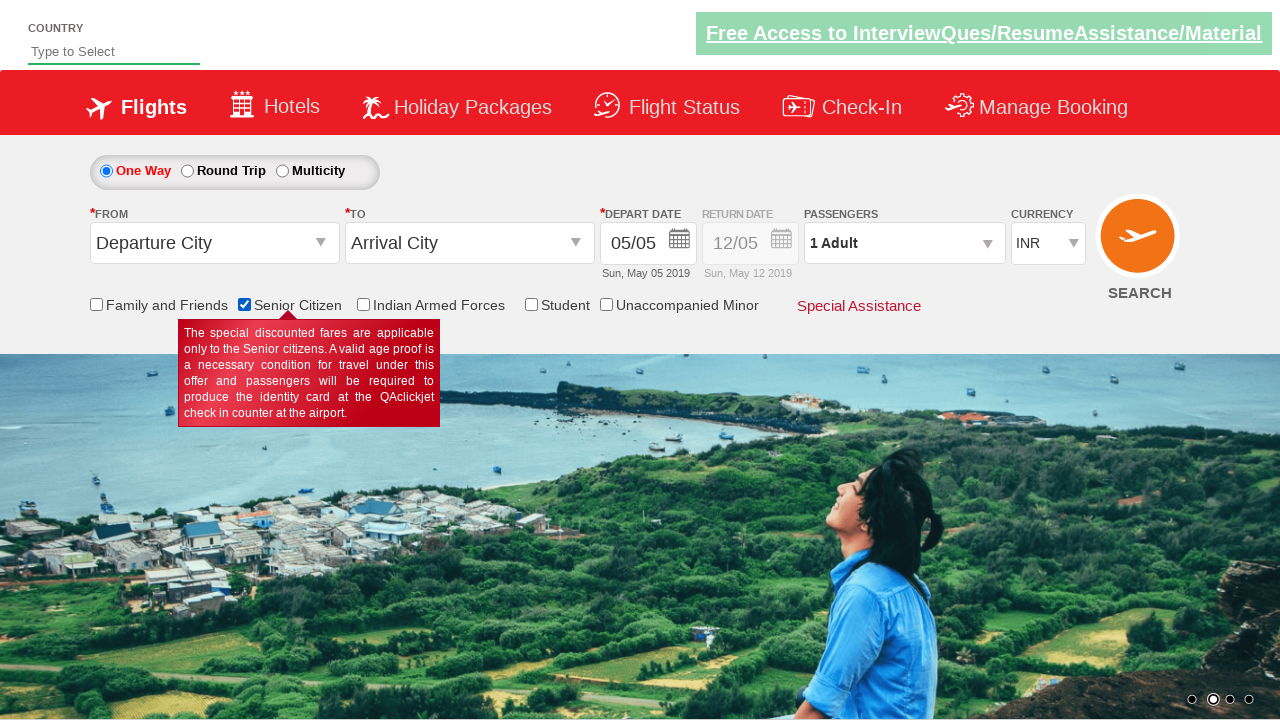

Located all discount checkboxes in the discount section
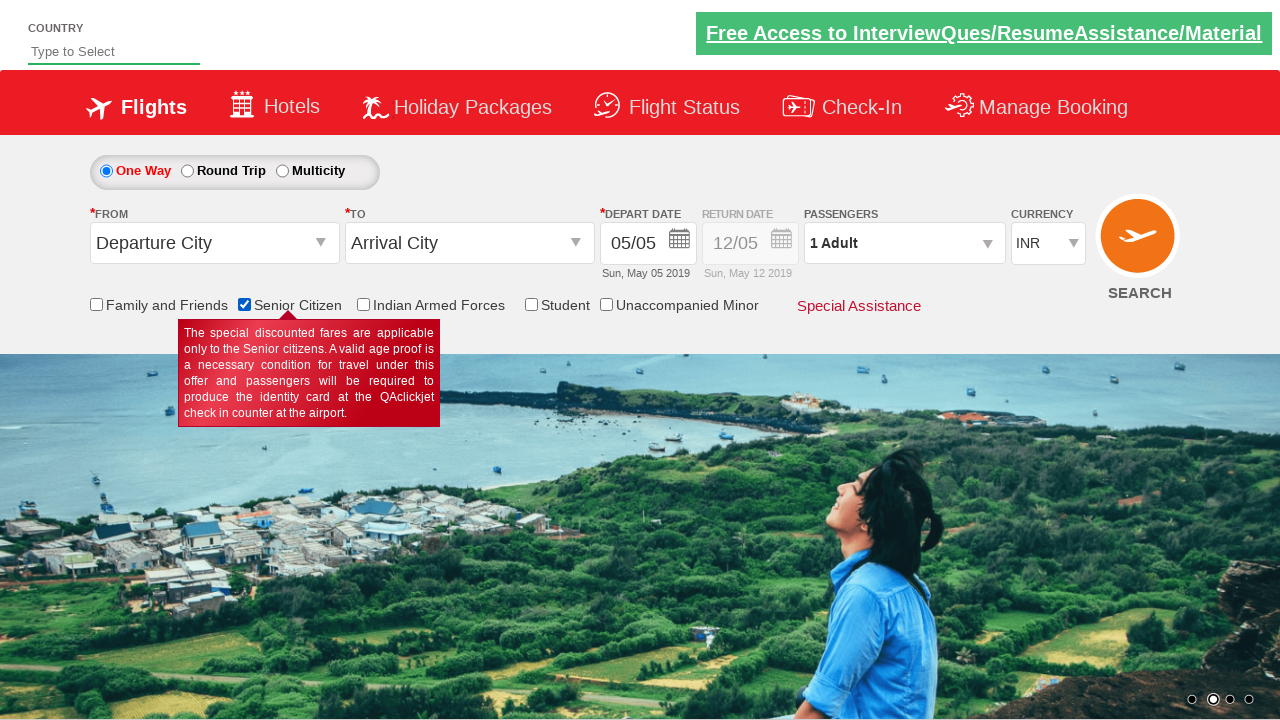

Counted total of 5 checkboxes in discount section
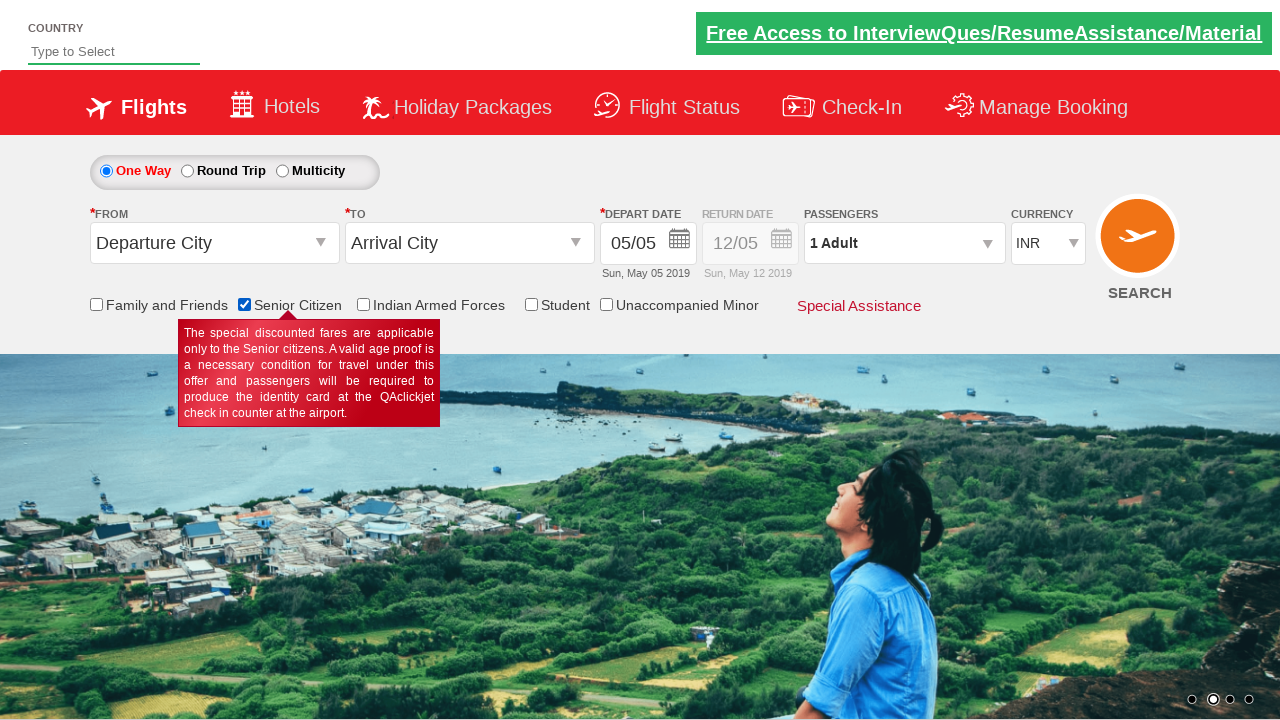

Verified that there are exactly 5 discount checkboxes
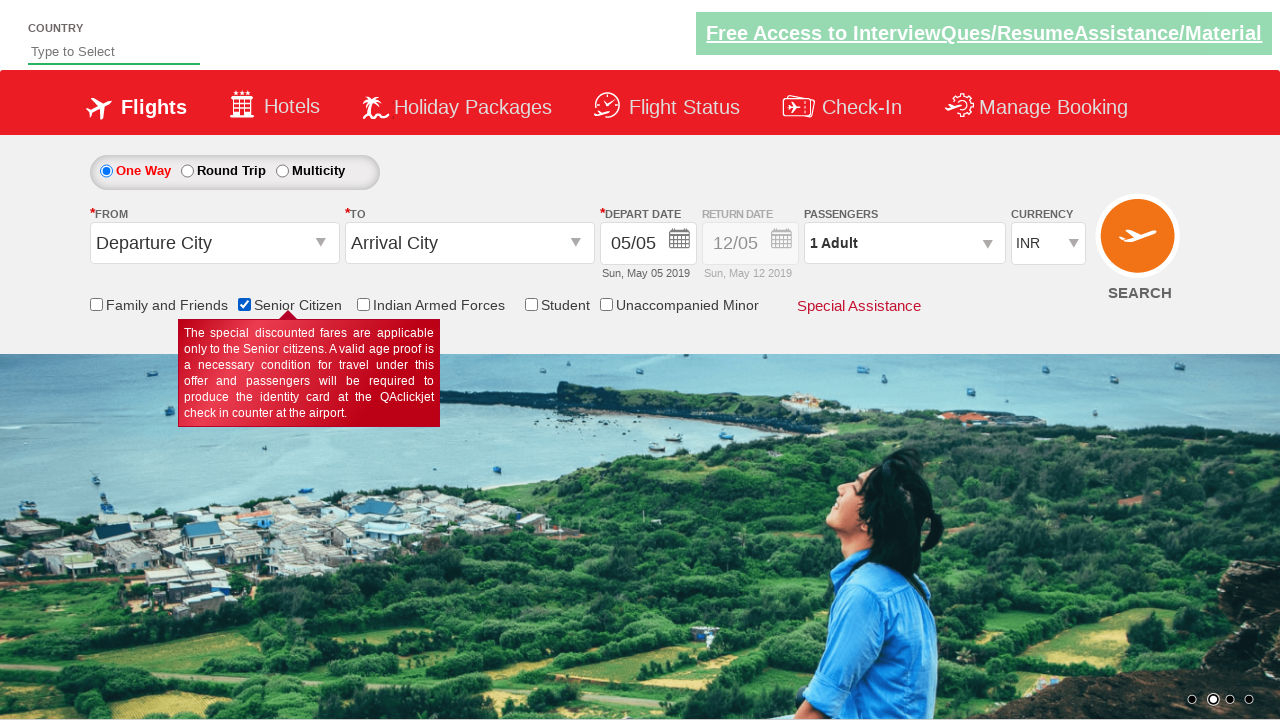

Clicked discount checkbox 1 of 5 at (96, 304) on div[id='discount-checkbox'] input[type='checkbox'] >> nth=0
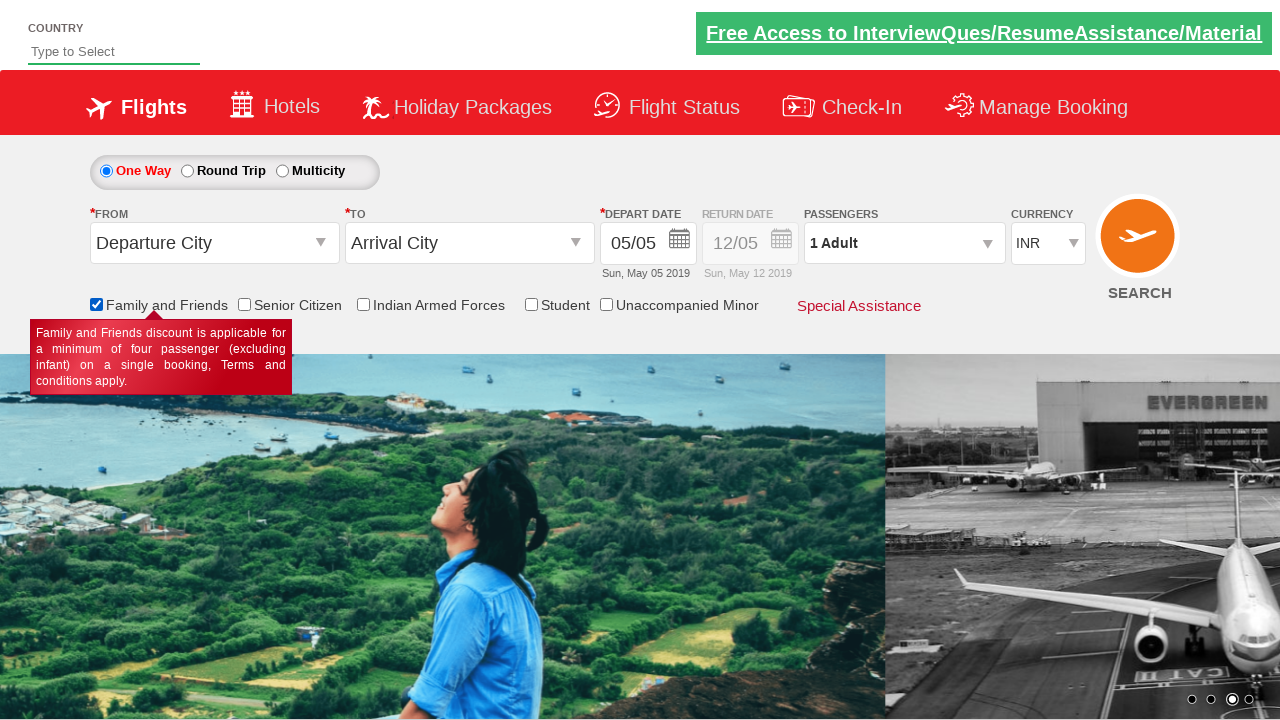

Clicked discount checkbox 2 of 5 at (244, 304) on div[id='discount-checkbox'] input[type='checkbox'] >> nth=1
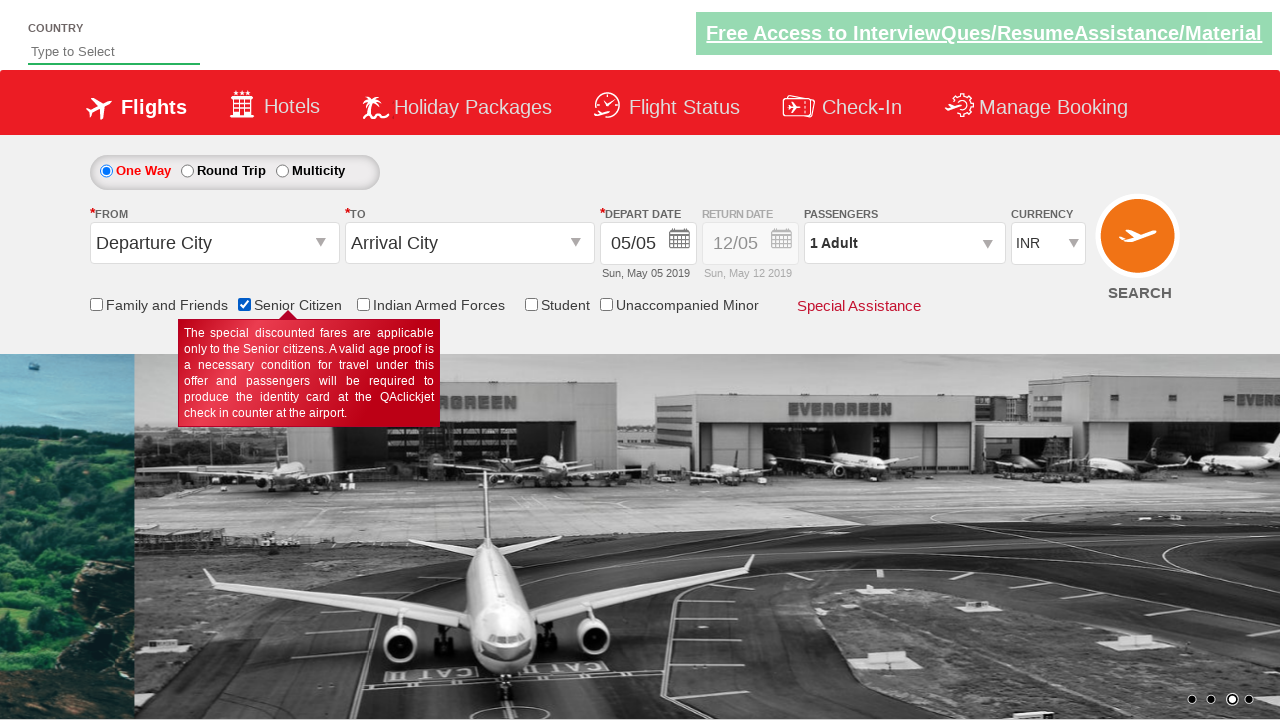

Clicked discount checkbox 3 of 5 at (363, 304) on div[id='discount-checkbox'] input[type='checkbox'] >> nth=2
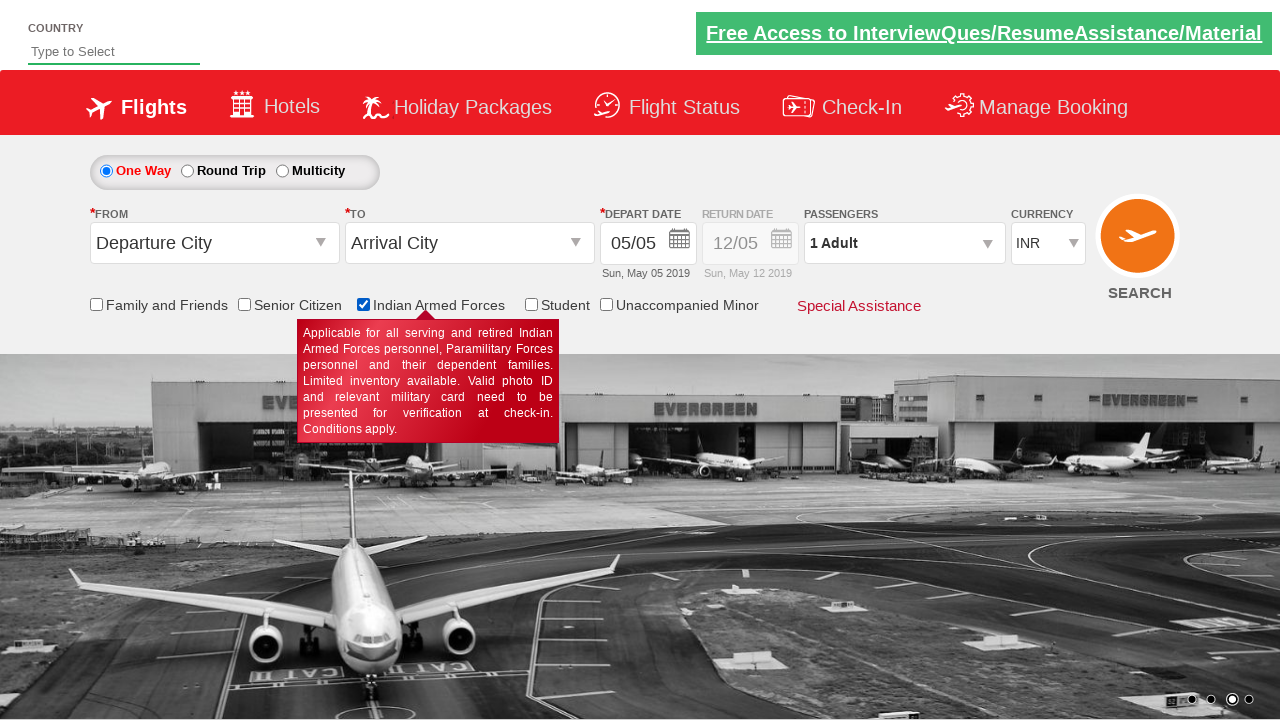

Clicked discount checkbox 4 of 5 at (531, 304) on div[id='discount-checkbox'] input[type='checkbox'] >> nth=3
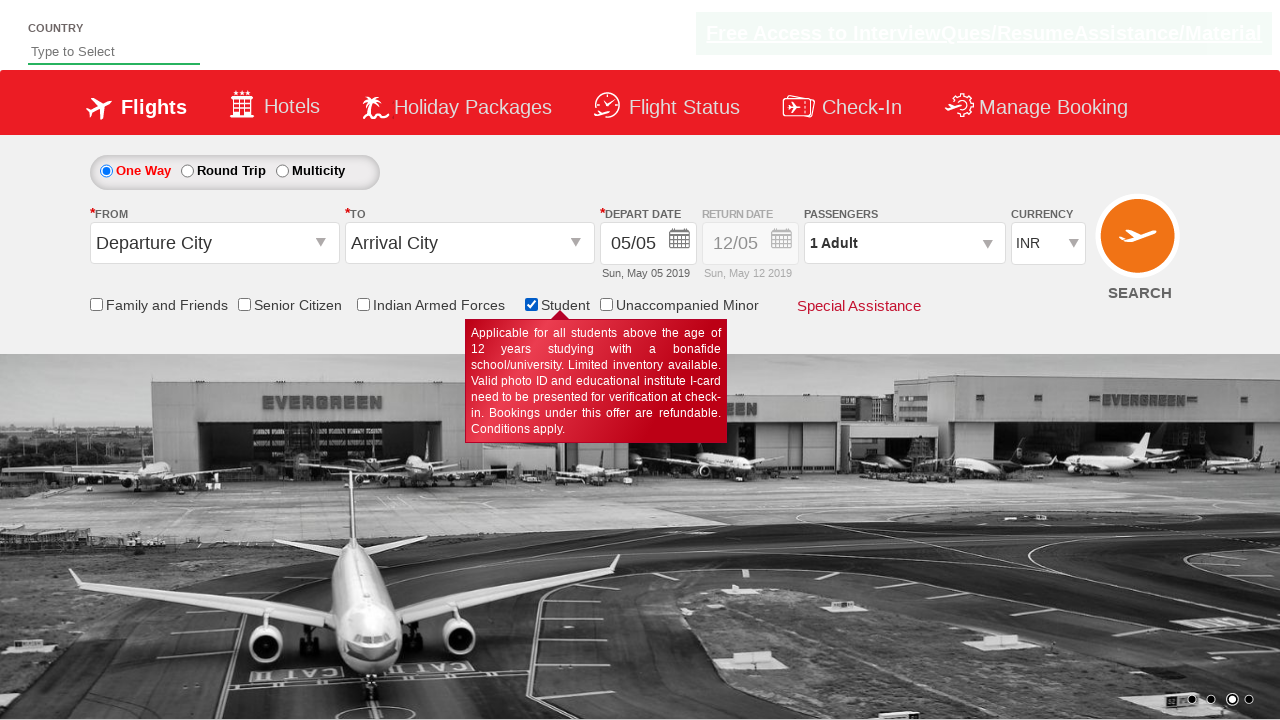

Clicked discount checkbox 5 of 5 at (606, 304) on div[id='discount-checkbox'] input[type='checkbox'] >> nth=4
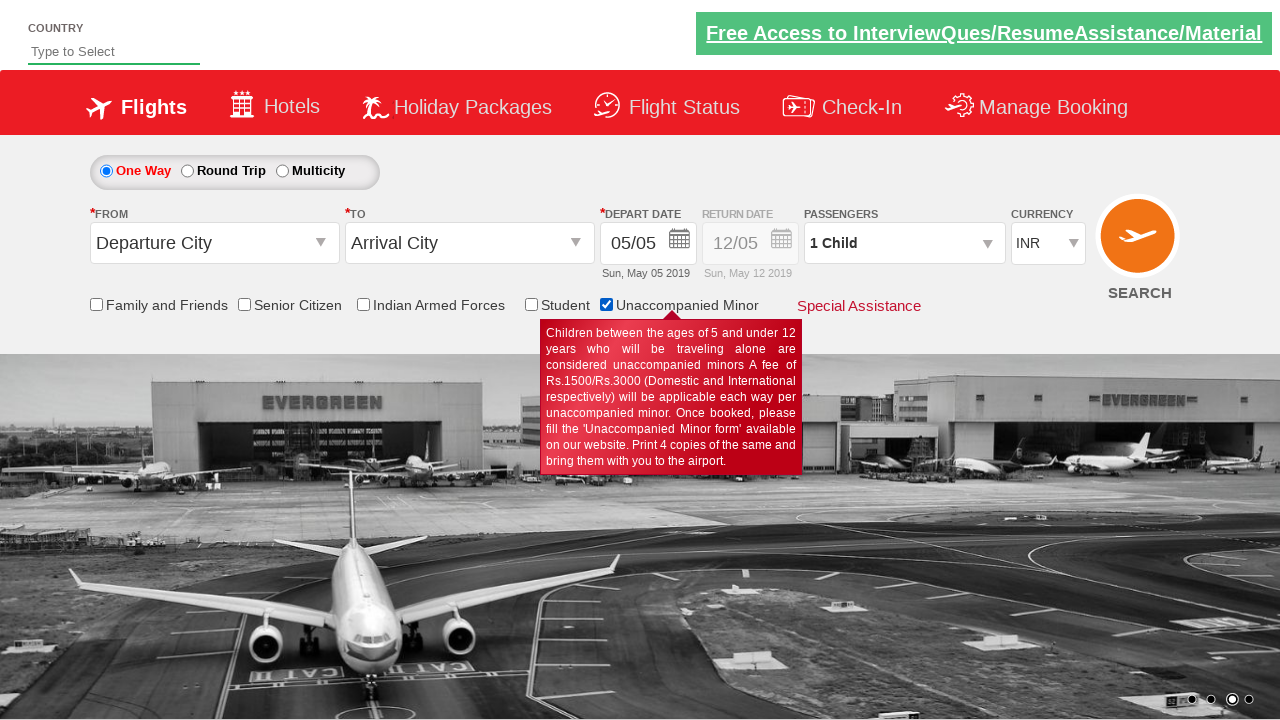

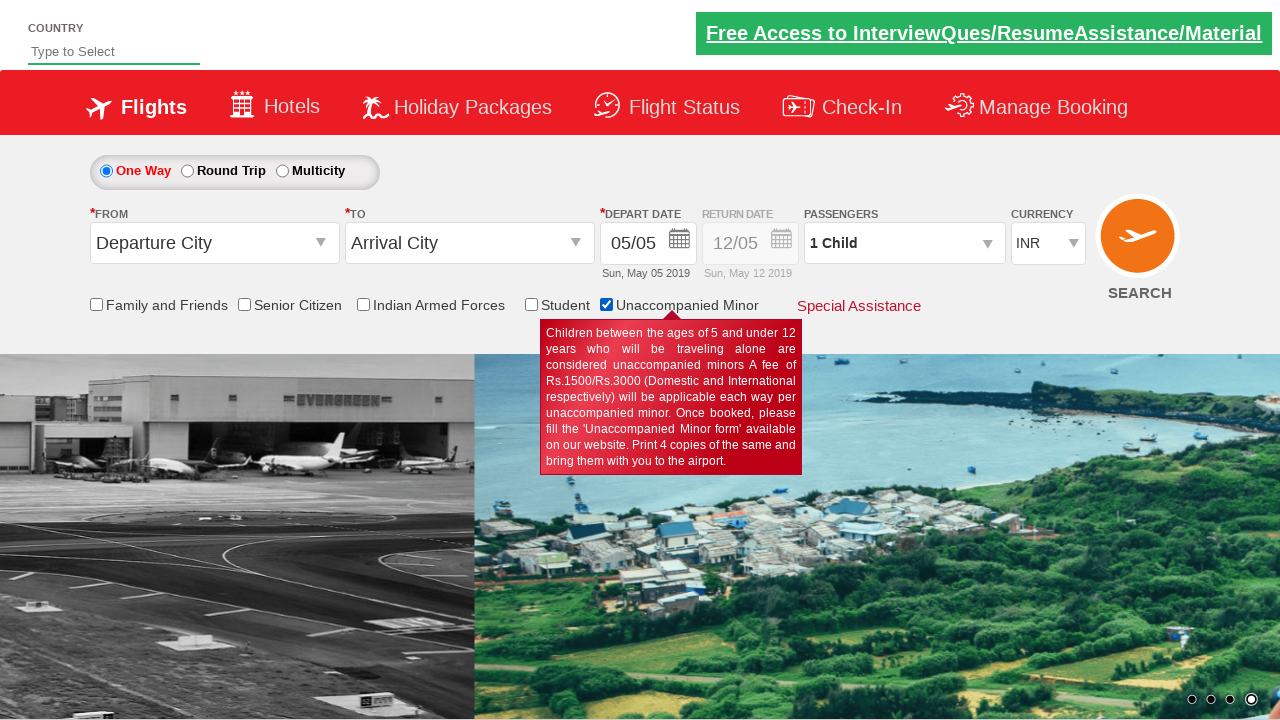